Tests text area input and verifies that a specific heading text is present on the page

Starting URL: http://omayo.blogspot.com/

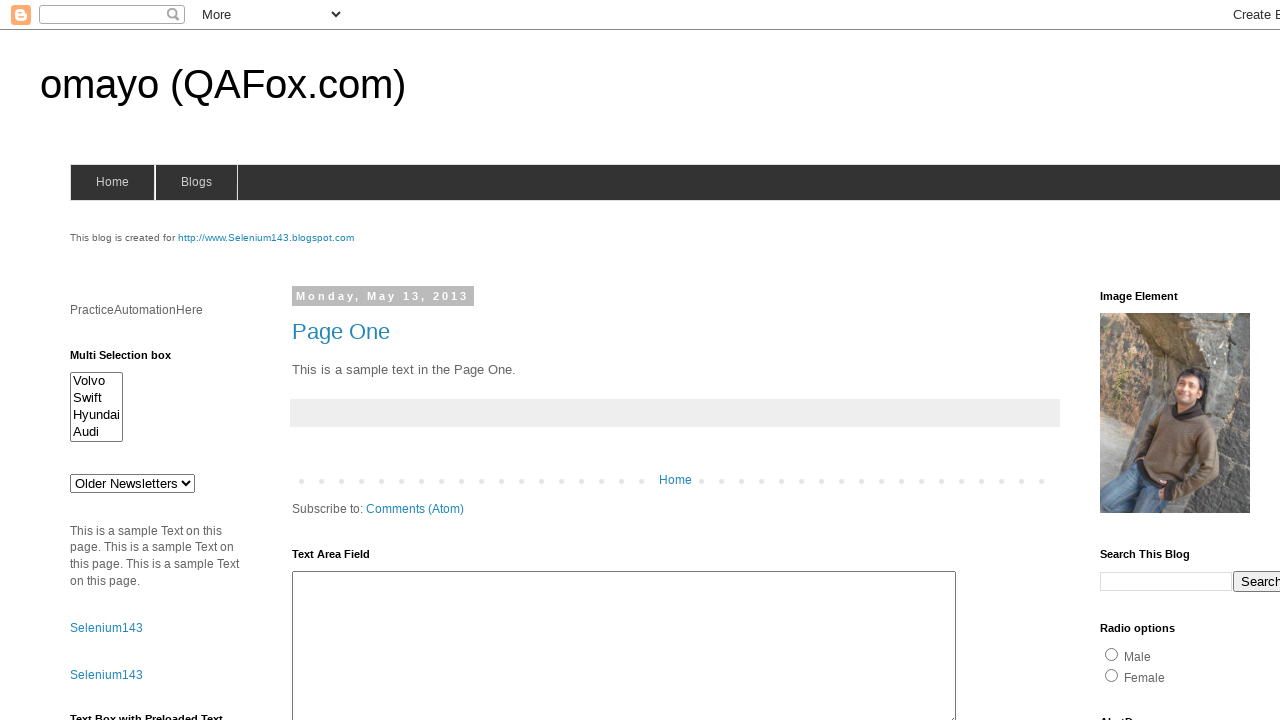

Filled text area with 'Sample test text for automation' on #ta1
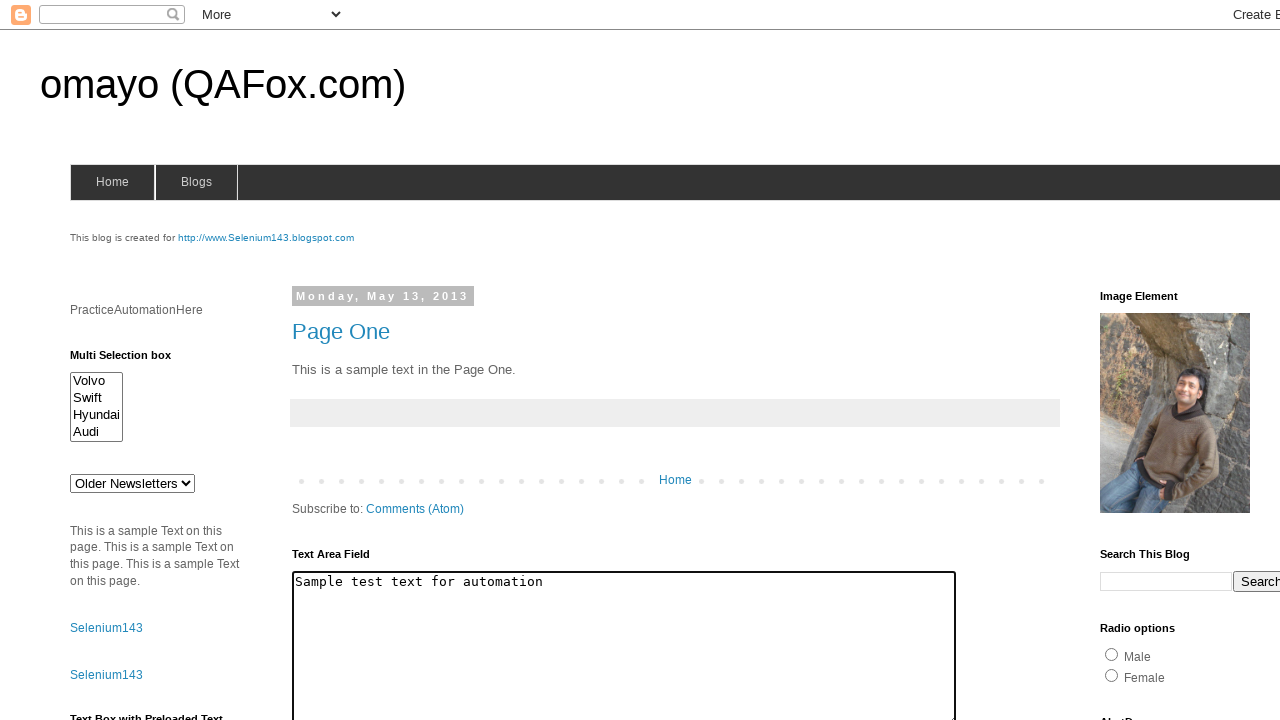

Verified heading text 'Text Area Field' is present on the page
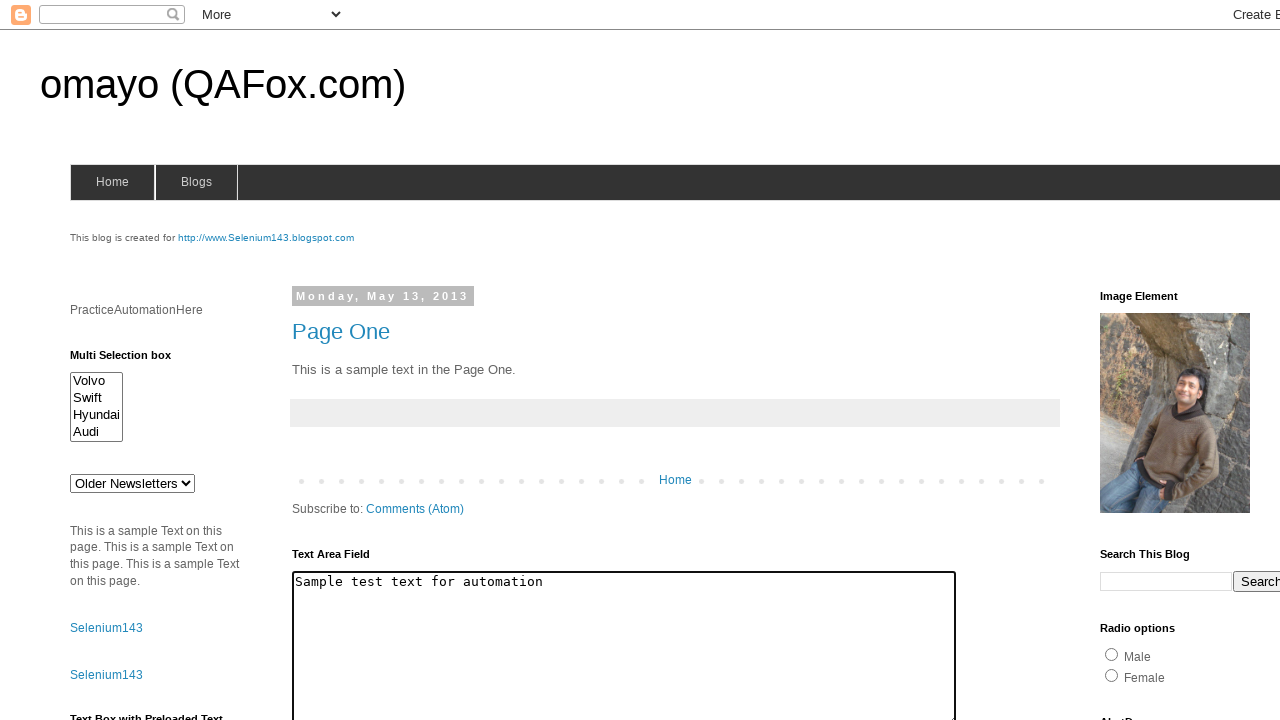

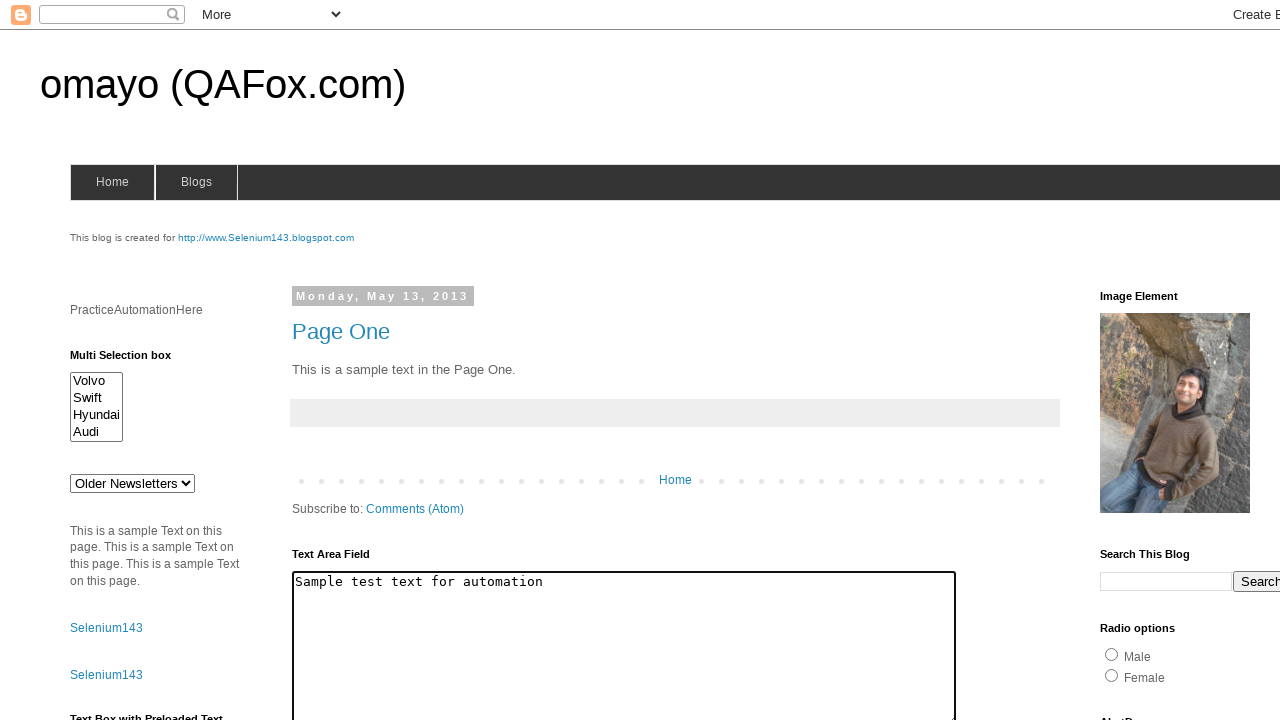